Tests radio button functionality by iterating through radio buttons in a group and clicking the one with value "Milk"

Starting URL: http://www.echoecho.com/htmlforms10.htm

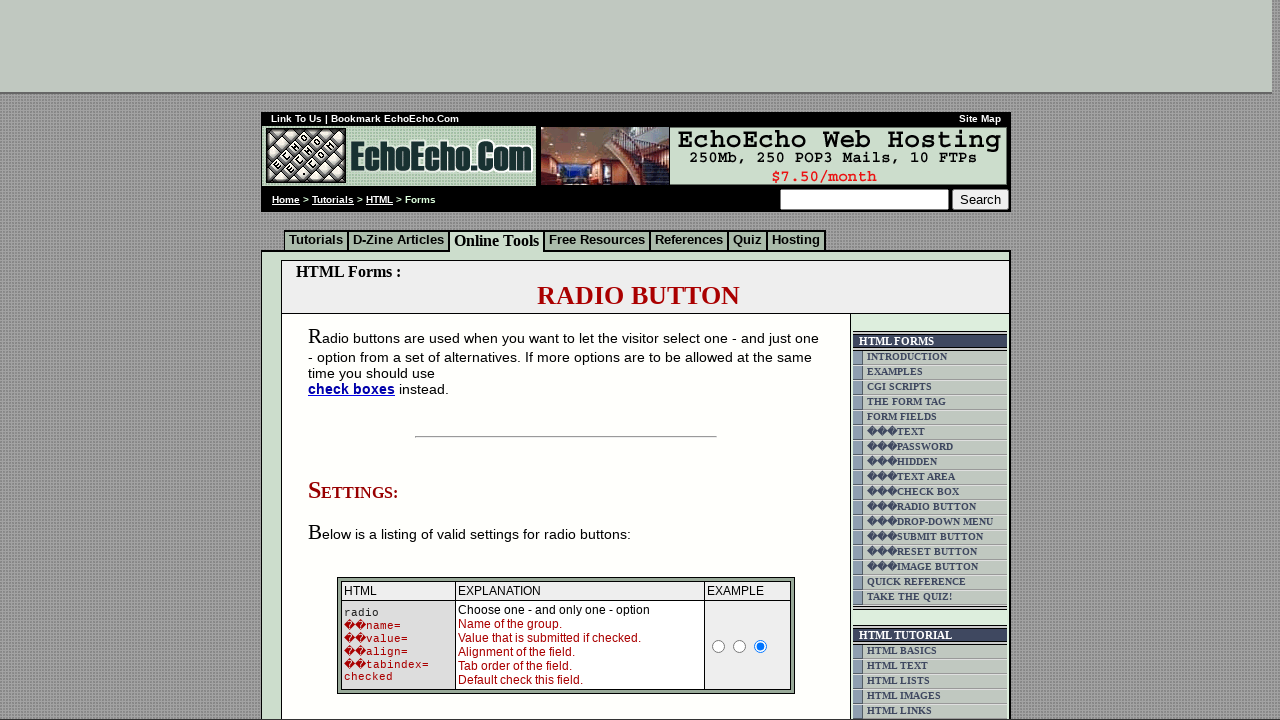

Waited for radio buttons with name 'group1' to be present
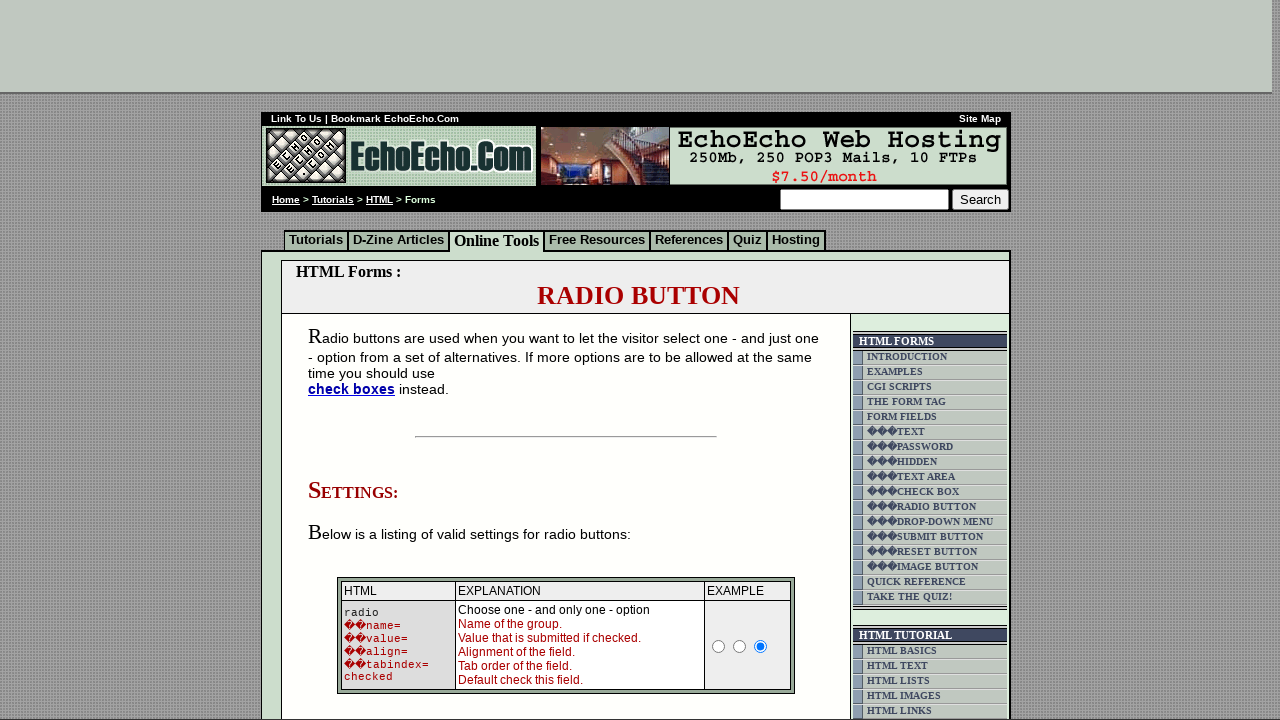

Located all radio buttons in group1
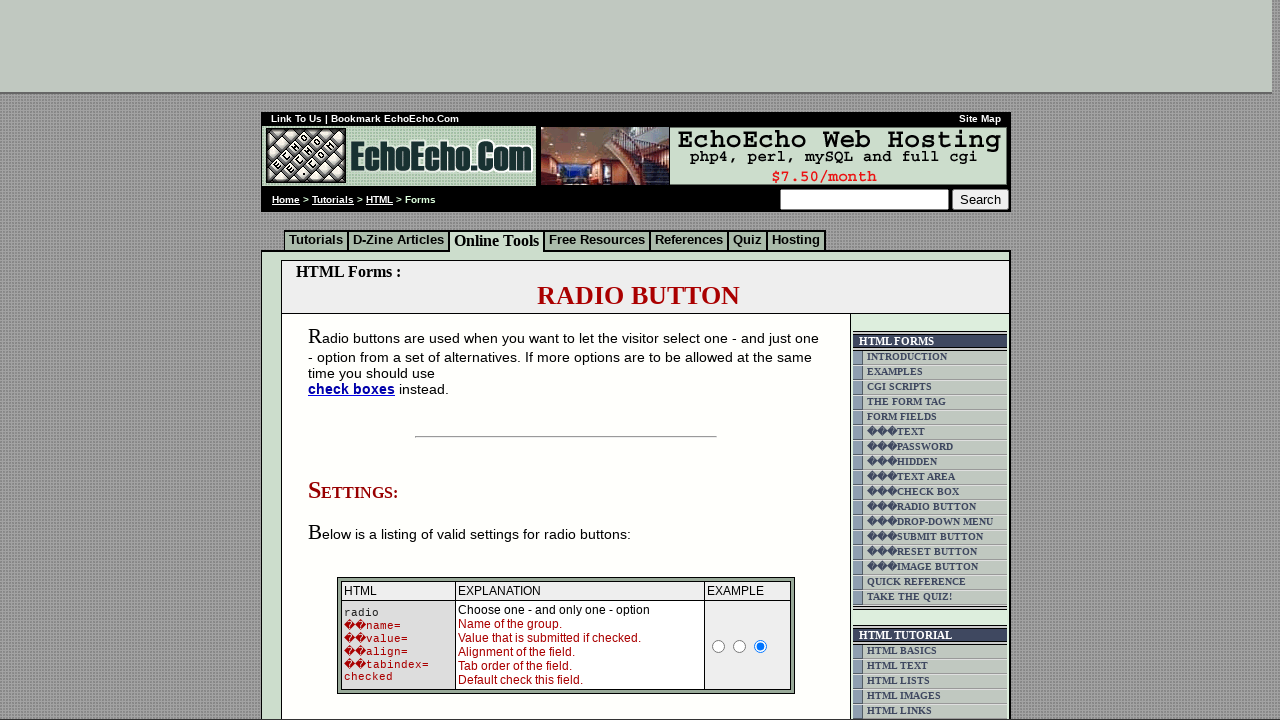

Found 3 radio buttons in the group
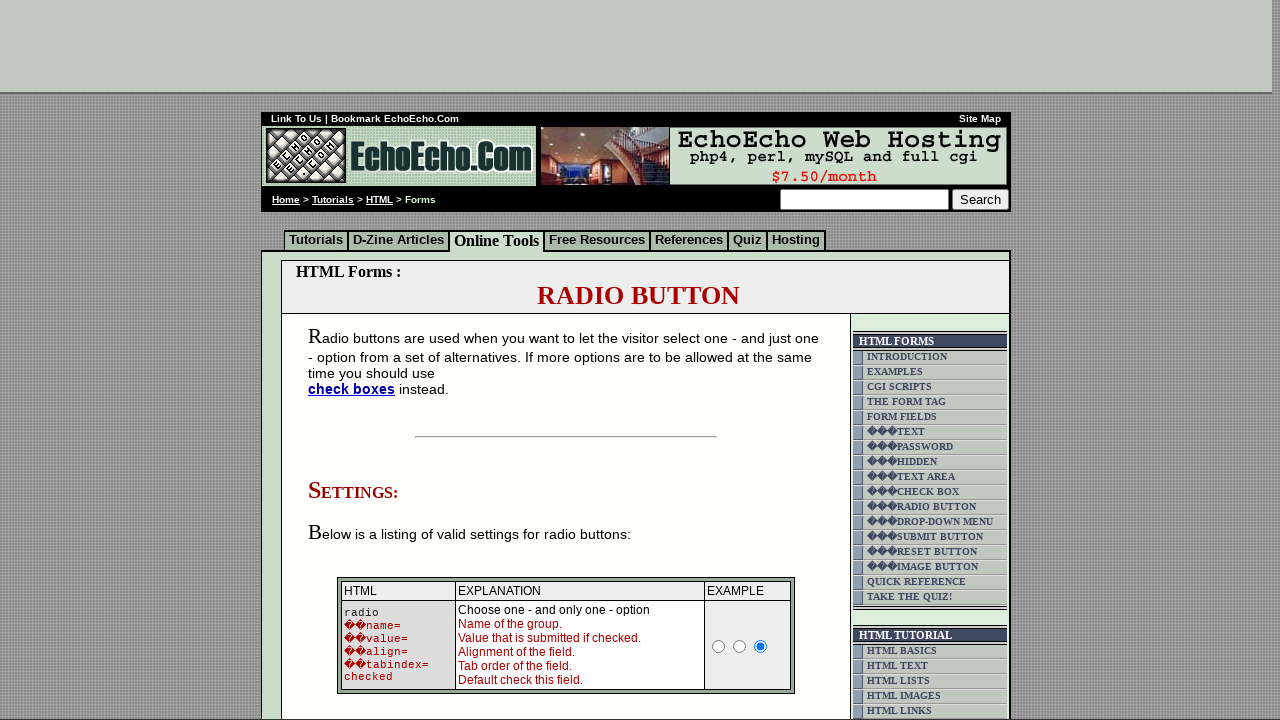

Retrieved value 'Milk' from radio button at index 0
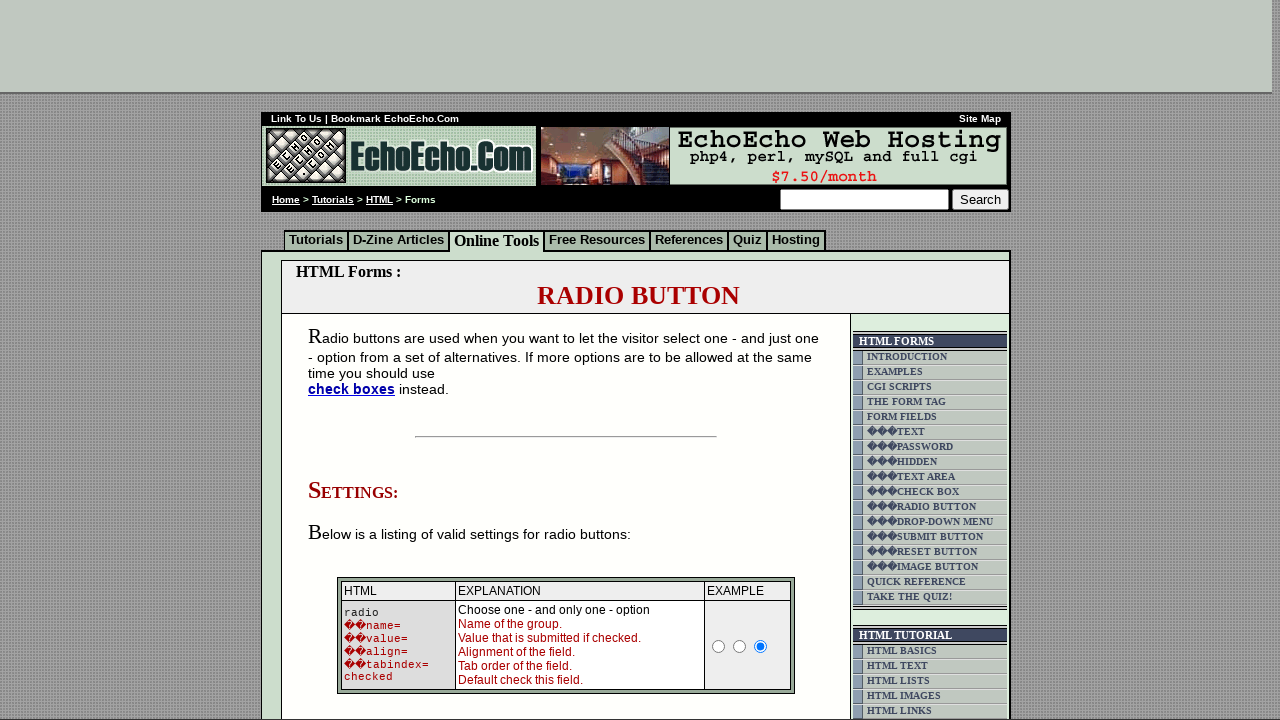

Clicked radio button with value 'Milk' at (356, 360) on [name='group1'] >> nth=0
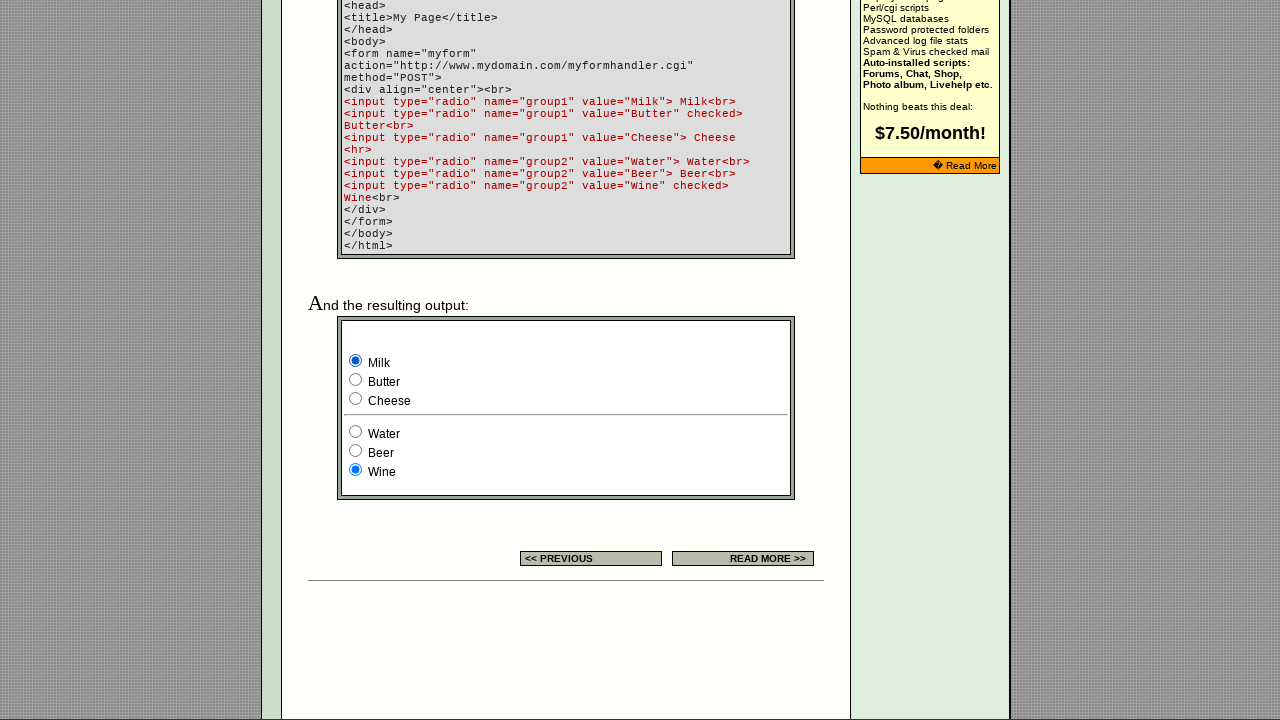

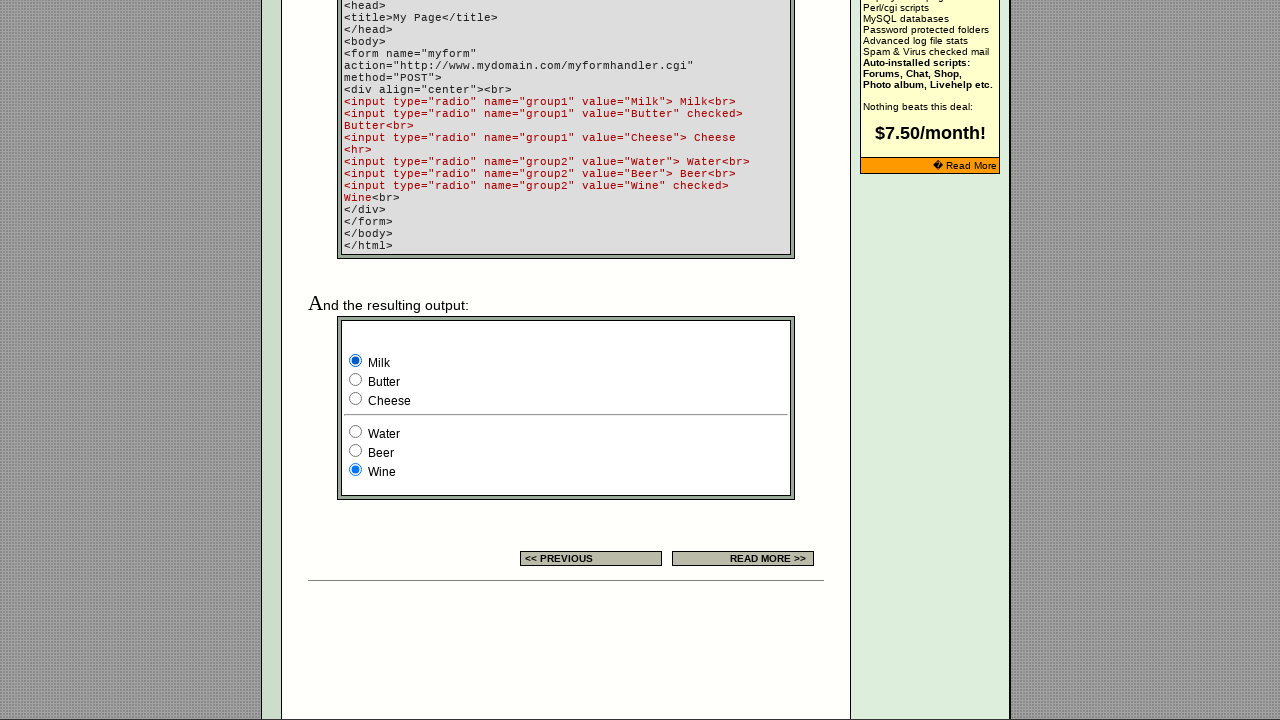